Tests keyboard actions by filling a first name field with uppercase letters using shift key modifier

Starting URL: https://awesomeqa.com/practice.html

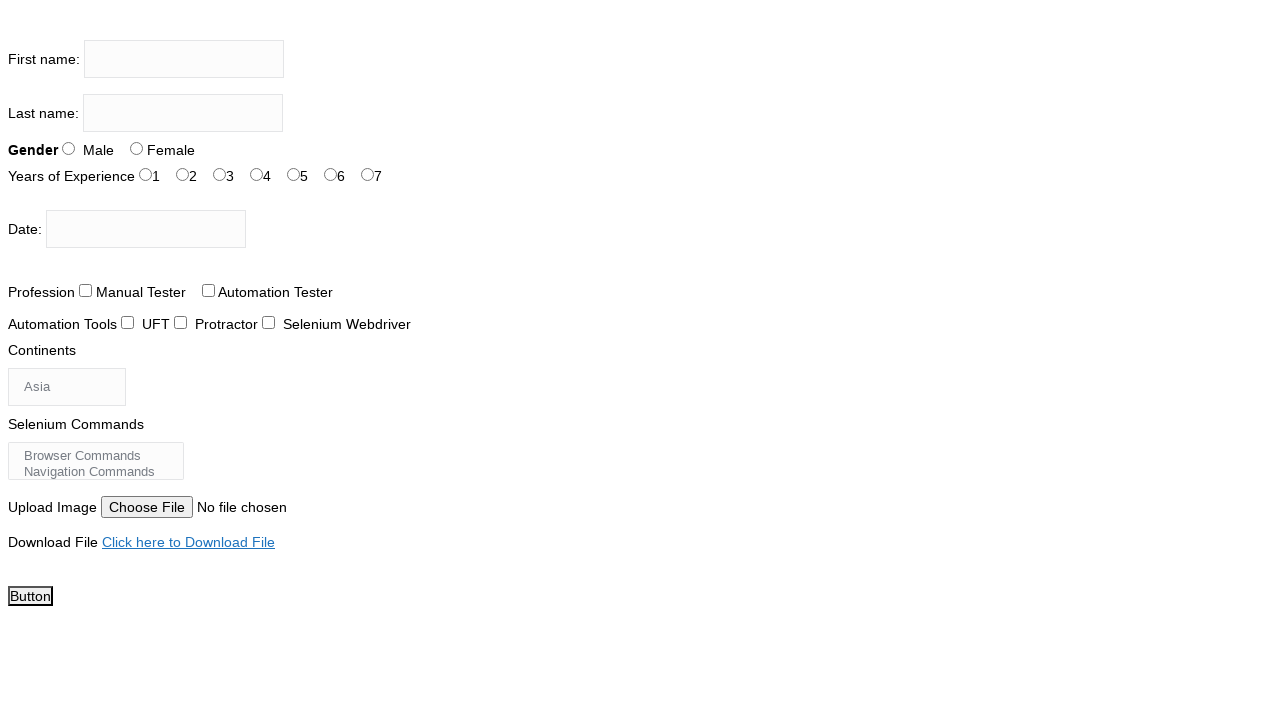

Located first name input field
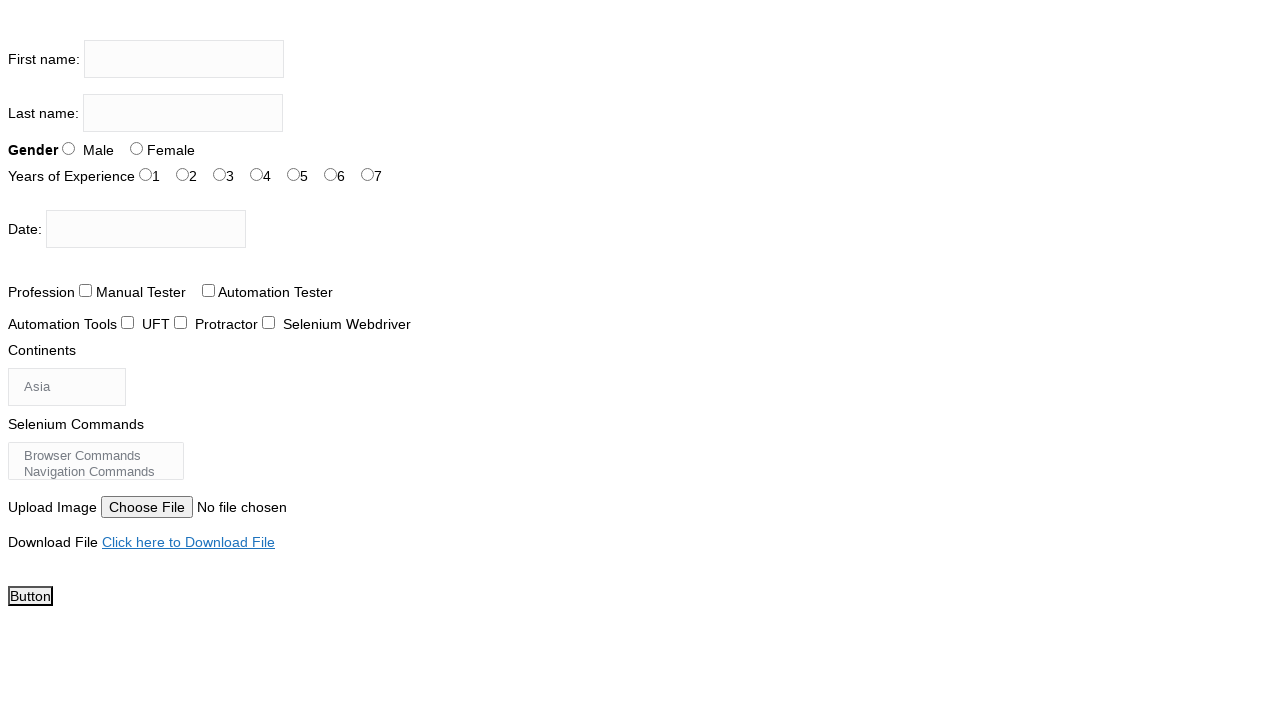

Pressed Shift+A to type uppercase 'A' on input[name='firstname']
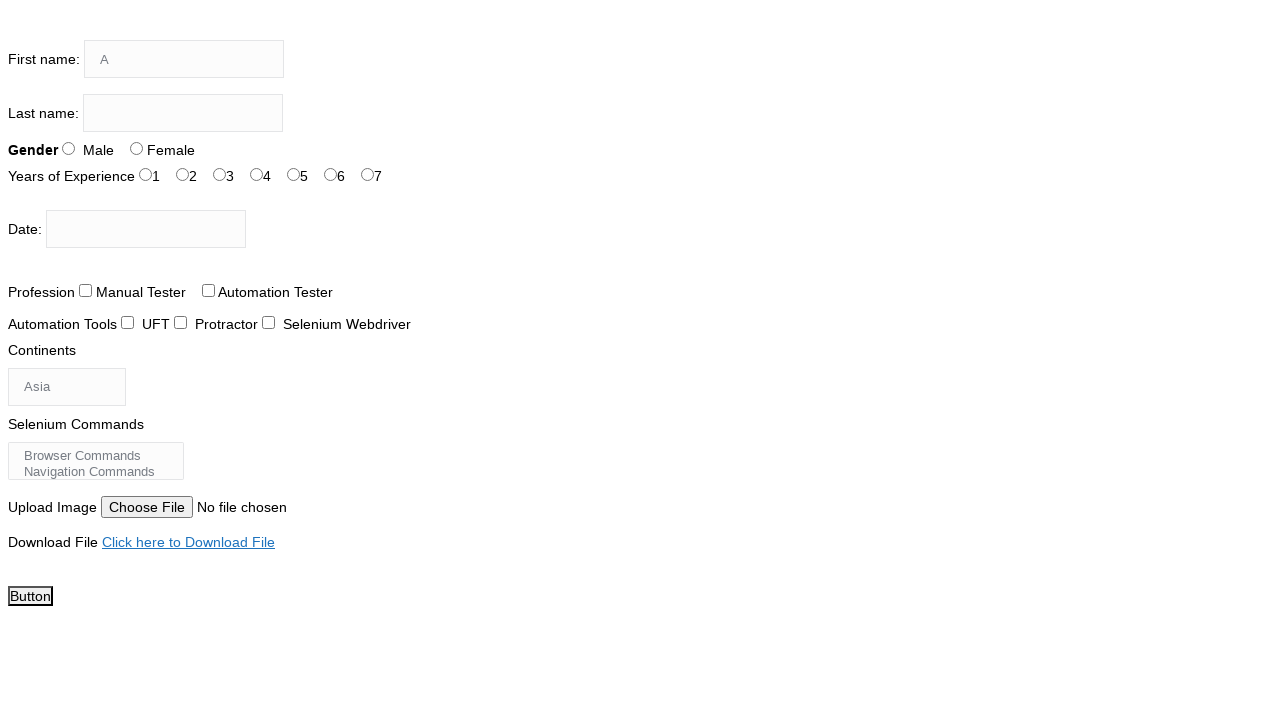

Pressed Shift+S to type uppercase 'S' on input[name='firstname']
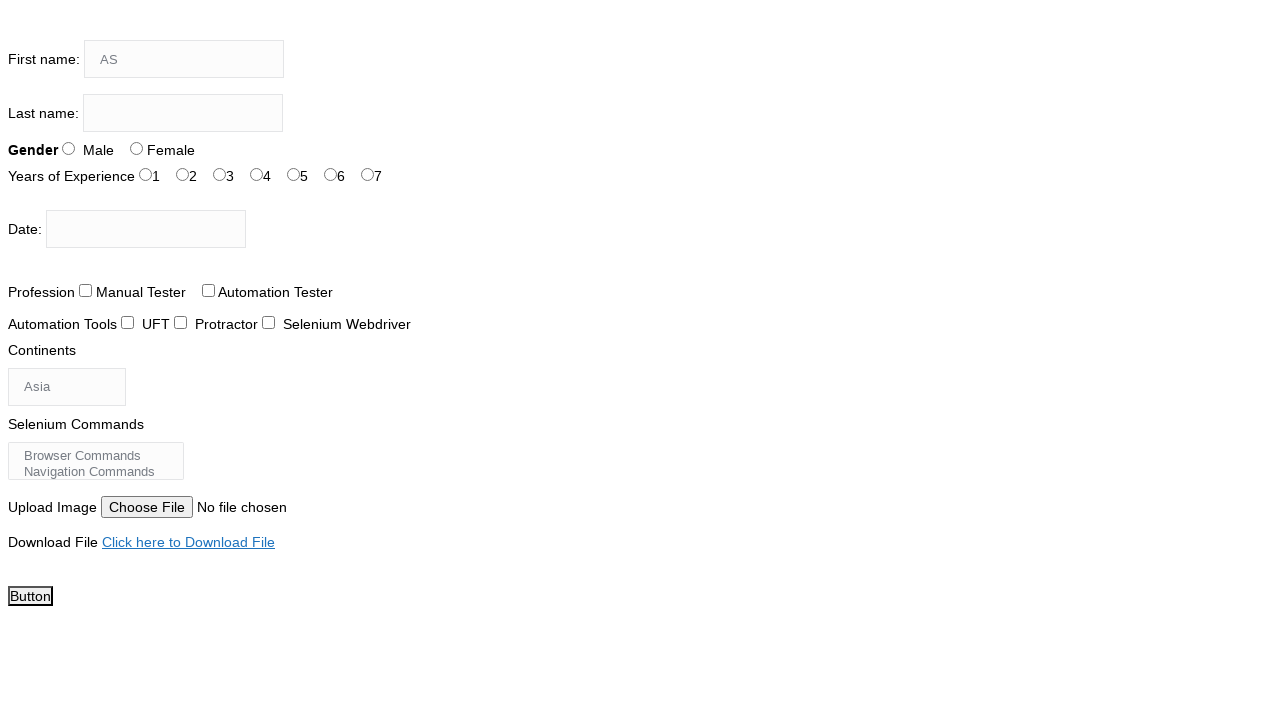

Pressed Shift+H to type uppercase 'H' on input[name='firstname']
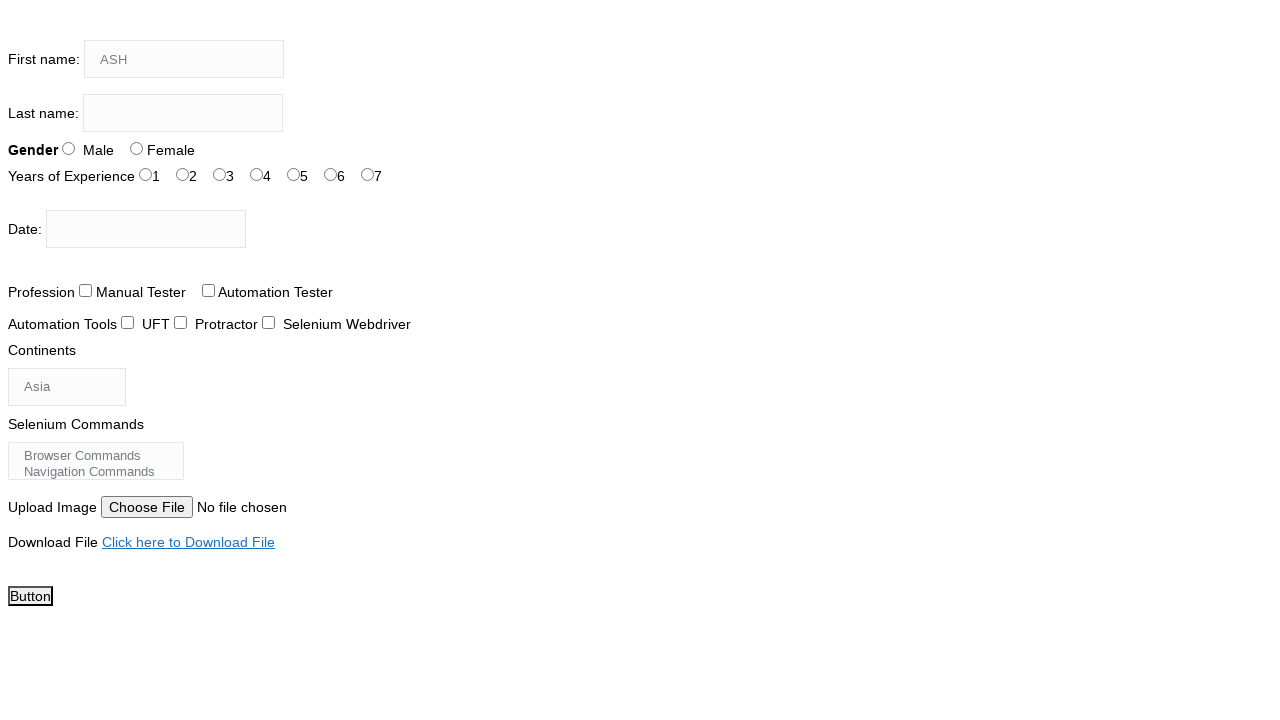

Pressed Shift+A to type uppercase 'A' on input[name='firstname']
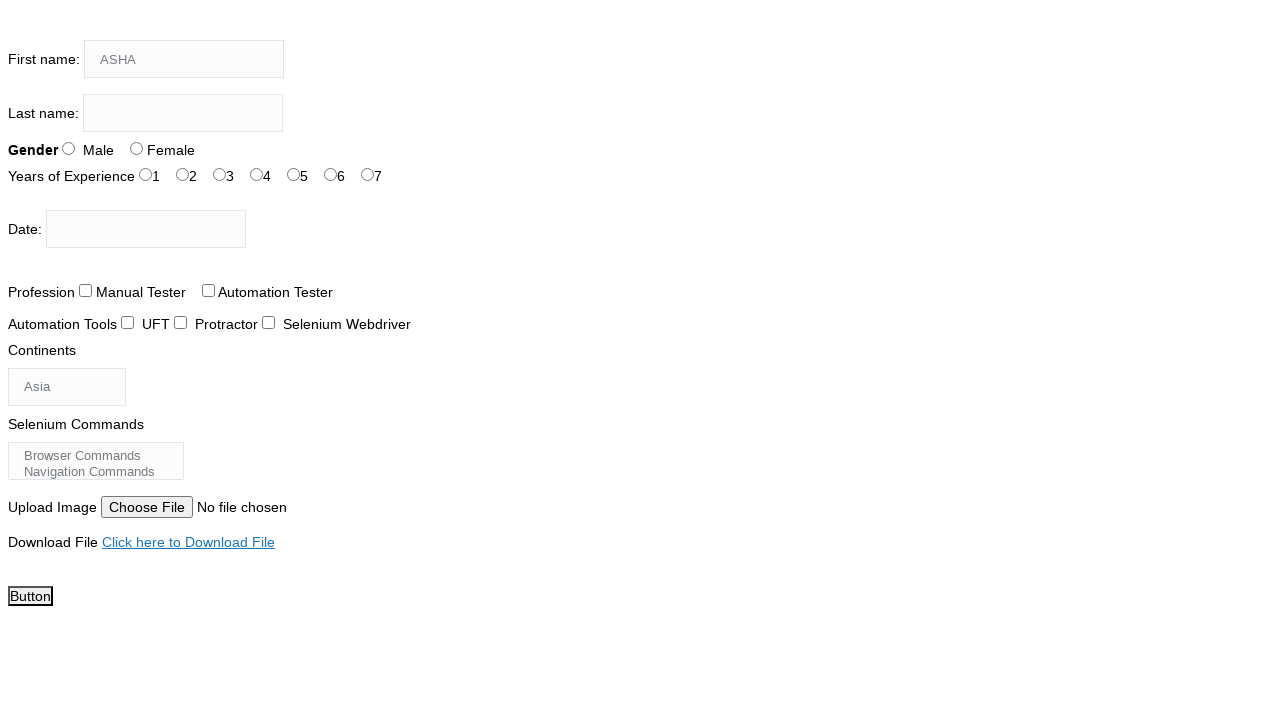

Pressed Shift+B to type uppercase 'B' on input[name='firstname']
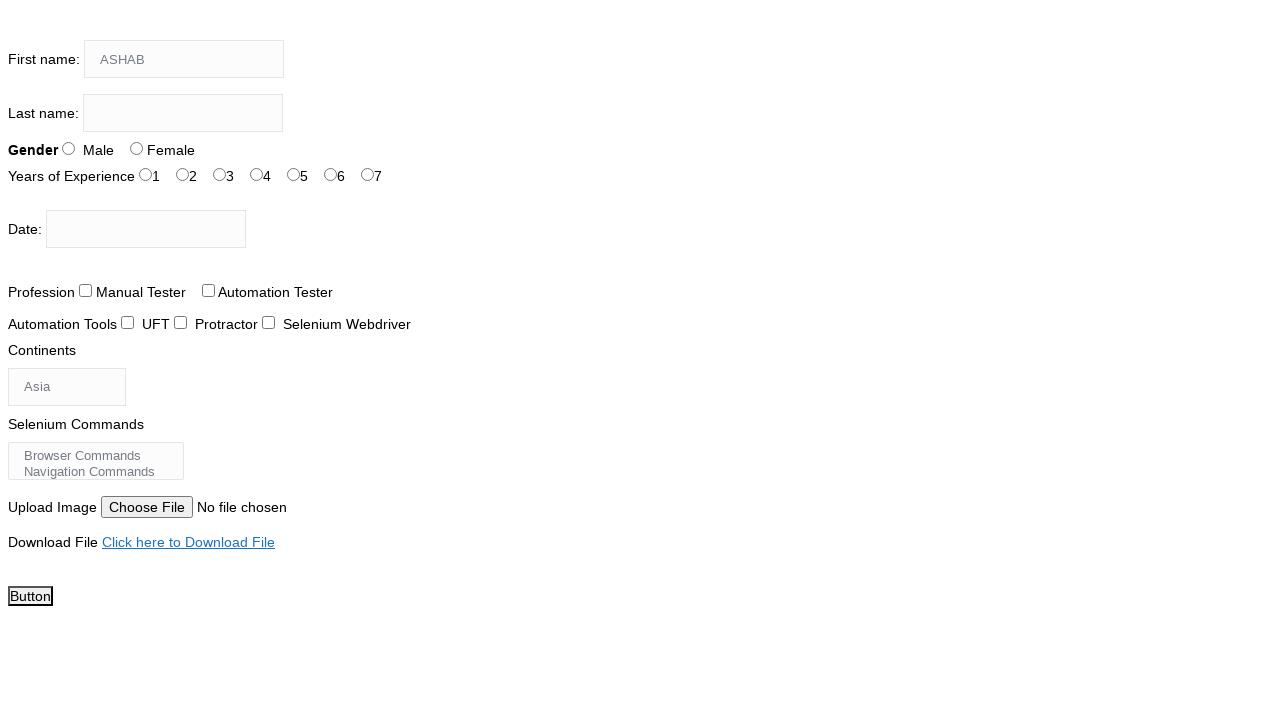

Pressed Shift+I to type uppercase 'I' on input[name='firstname']
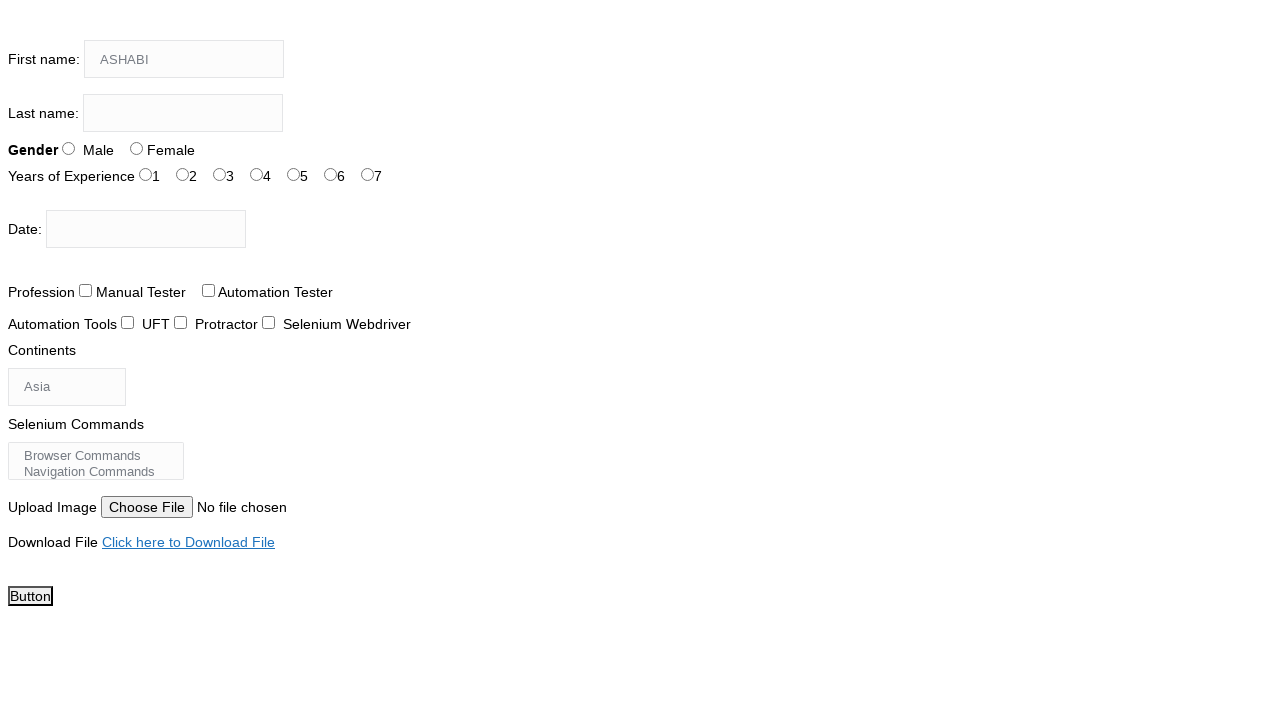

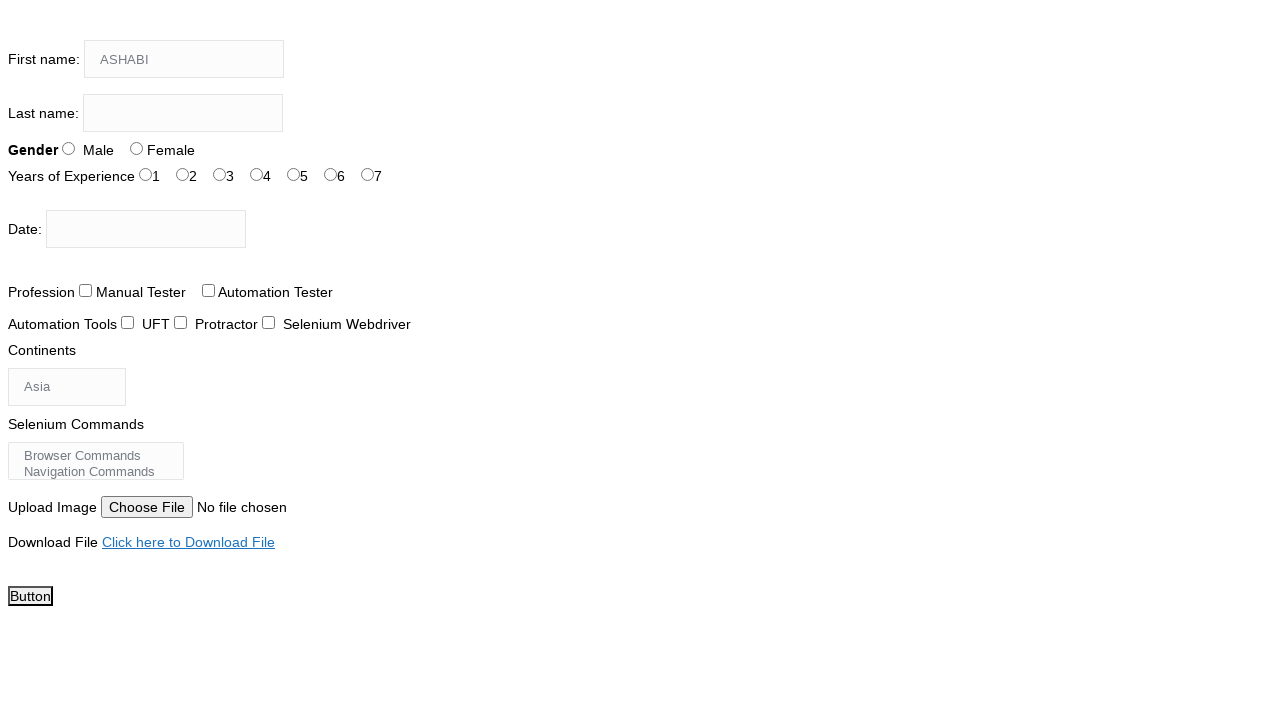